Tests navigation through a website menu to reach a download section and clicks on a download link on a demo automation testing site.

Starting URL: http://demo.automationtesting.in/Register.html

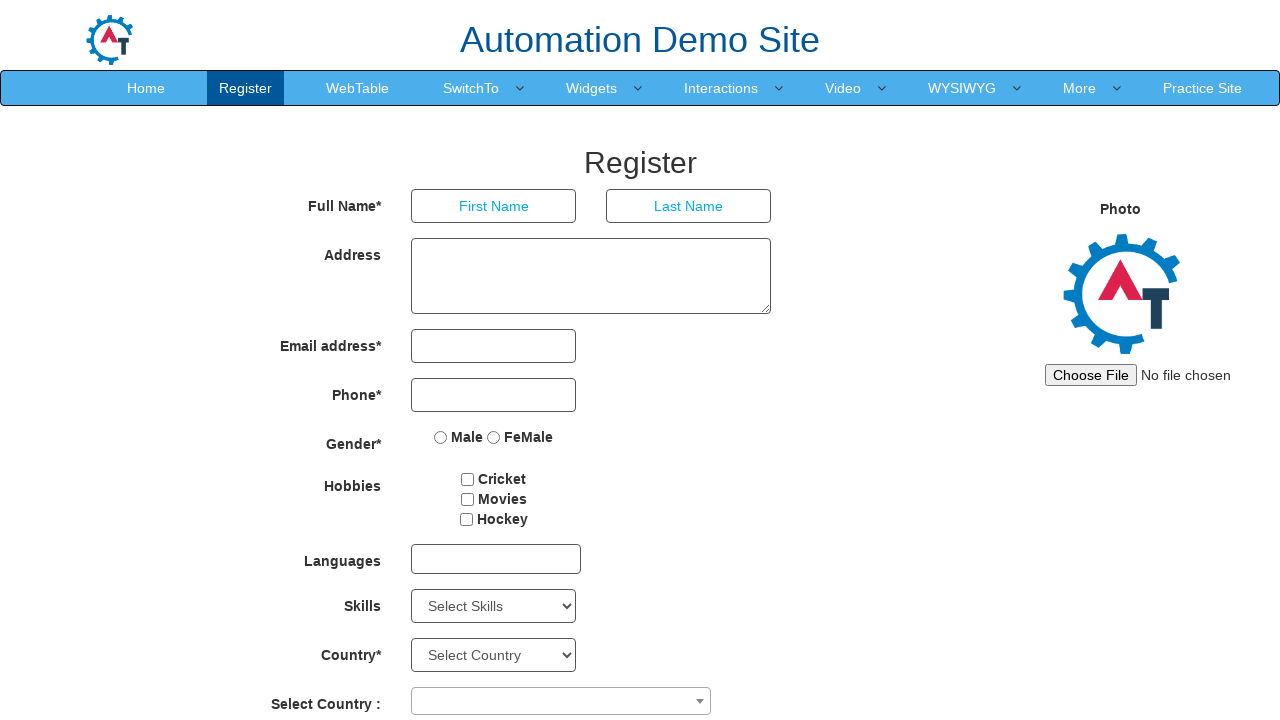

Clicked on 9th navigation menu item at (1080, 88) on xpath=//*[@id='header']/nav/div/div[2]/ul/li[9]/a
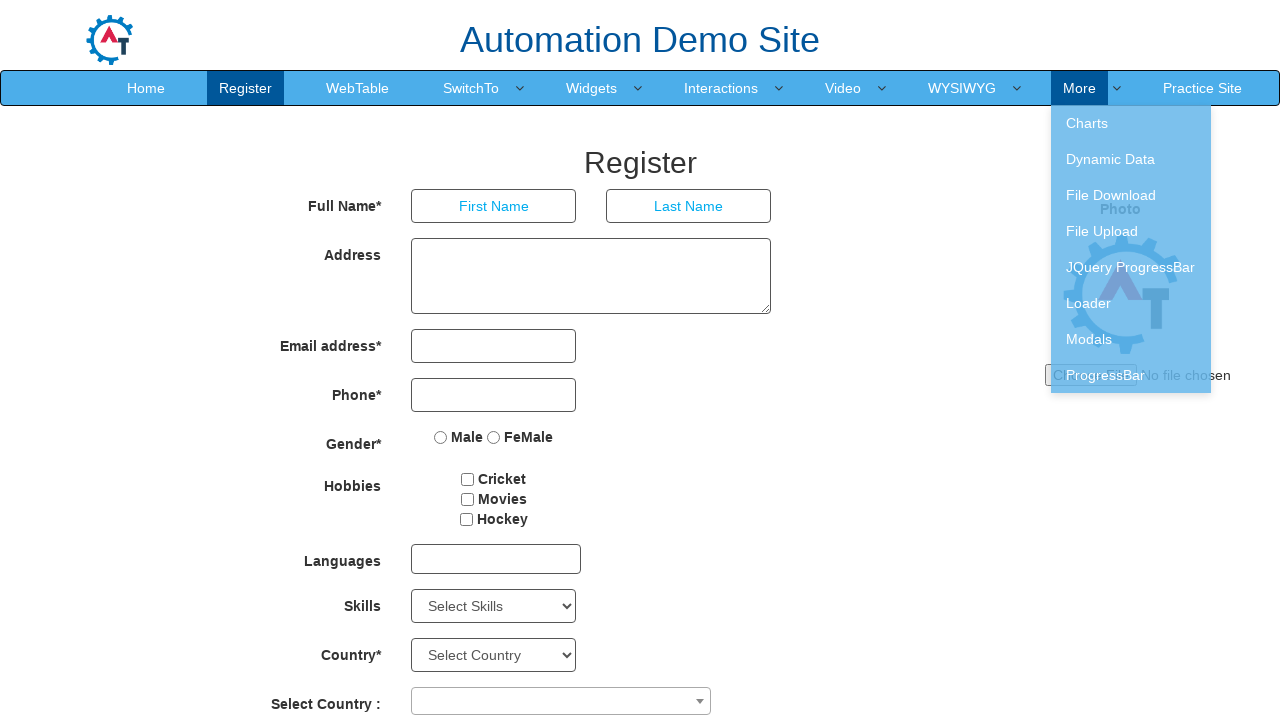

Clicked on 3rd submenu item in dropdown at (1131, 195) on xpath=//*[@id='header']/nav/div/div[2]/ul/li[9]/ul/li[3]/a
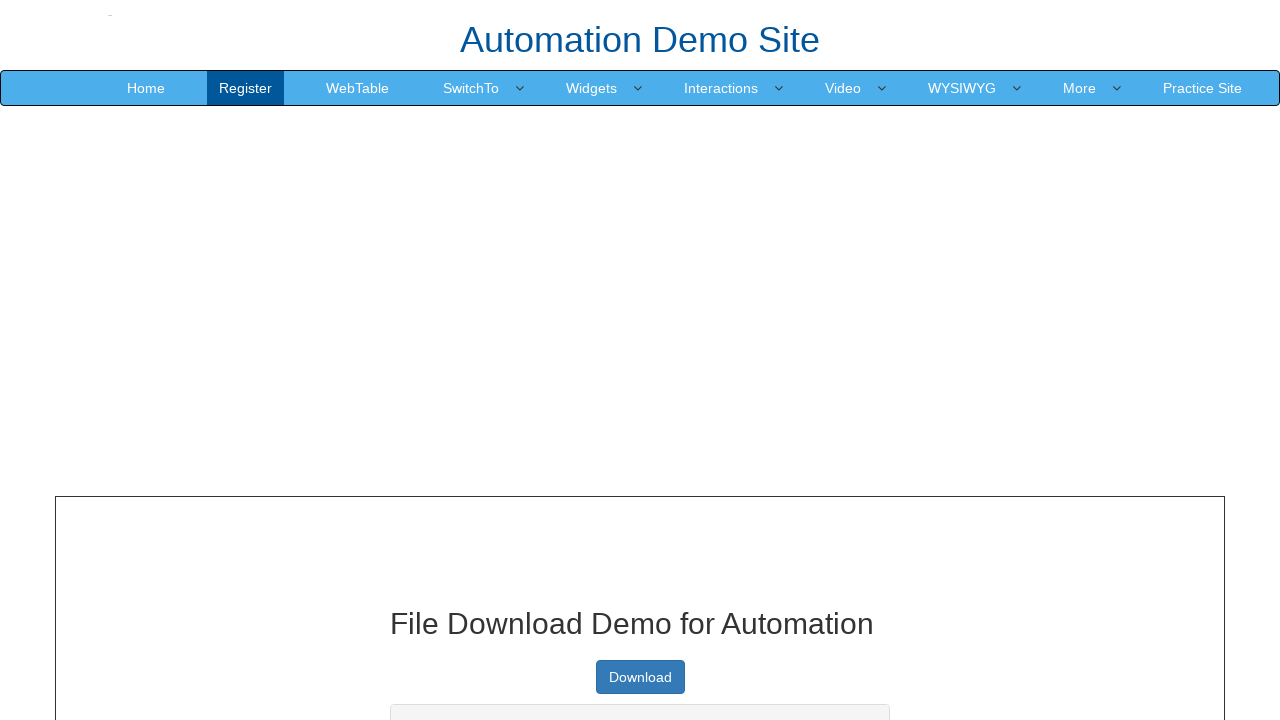

Clicked on download link at (640, 677) on xpath=/html/body/section/div[1]/div/div/div[1]/a
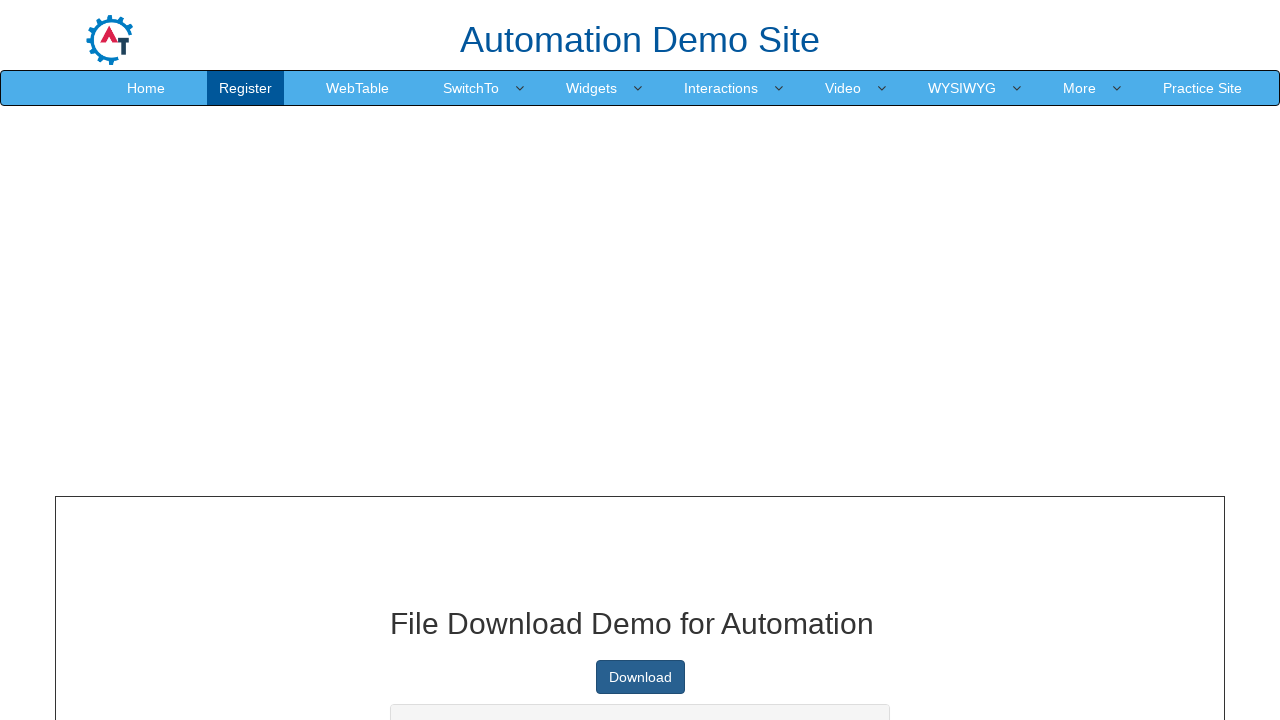

Waited for download dialog or page change to complete
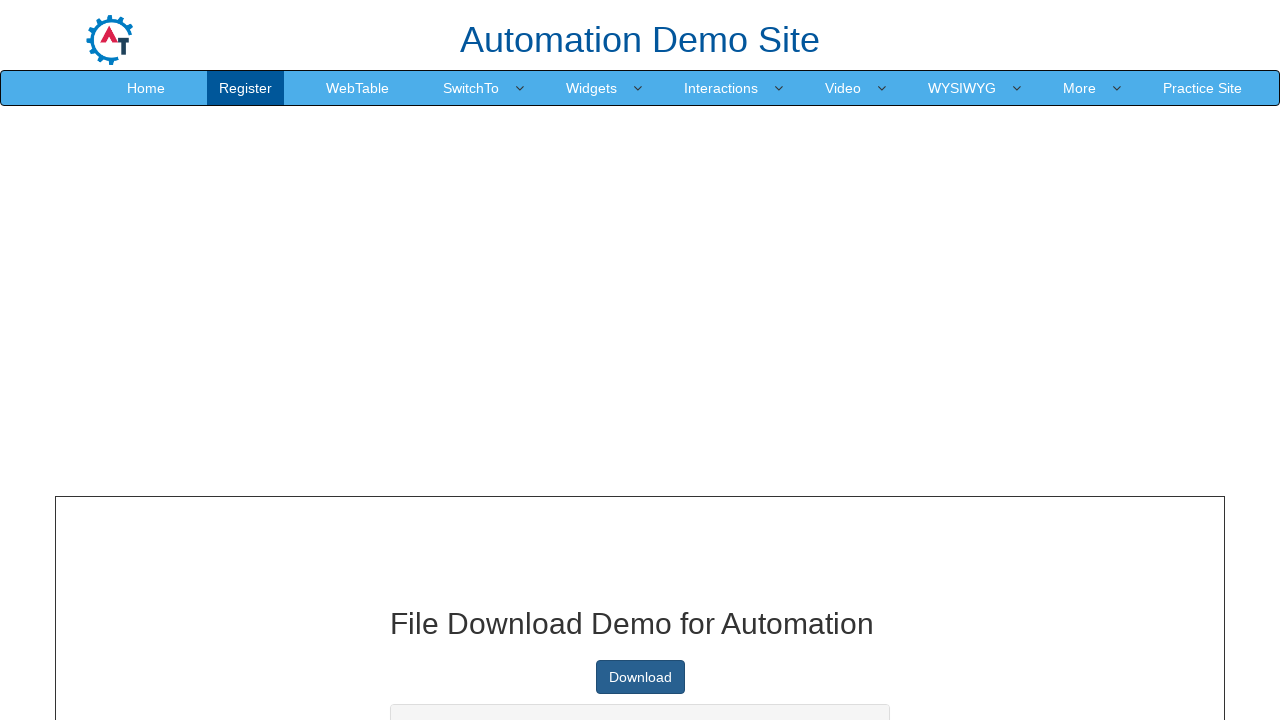

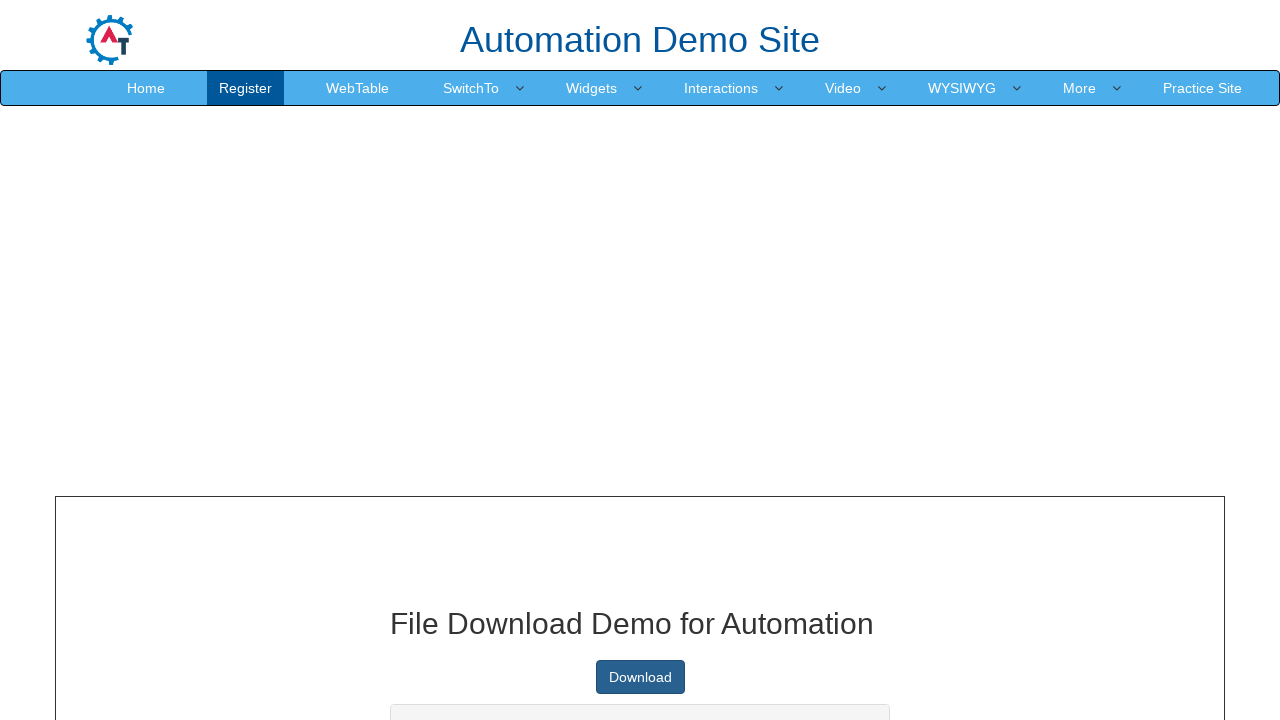